Tests unmarking todo items as complete by unchecking their checkboxes.

Starting URL: https://demo.playwright.dev/todomvc

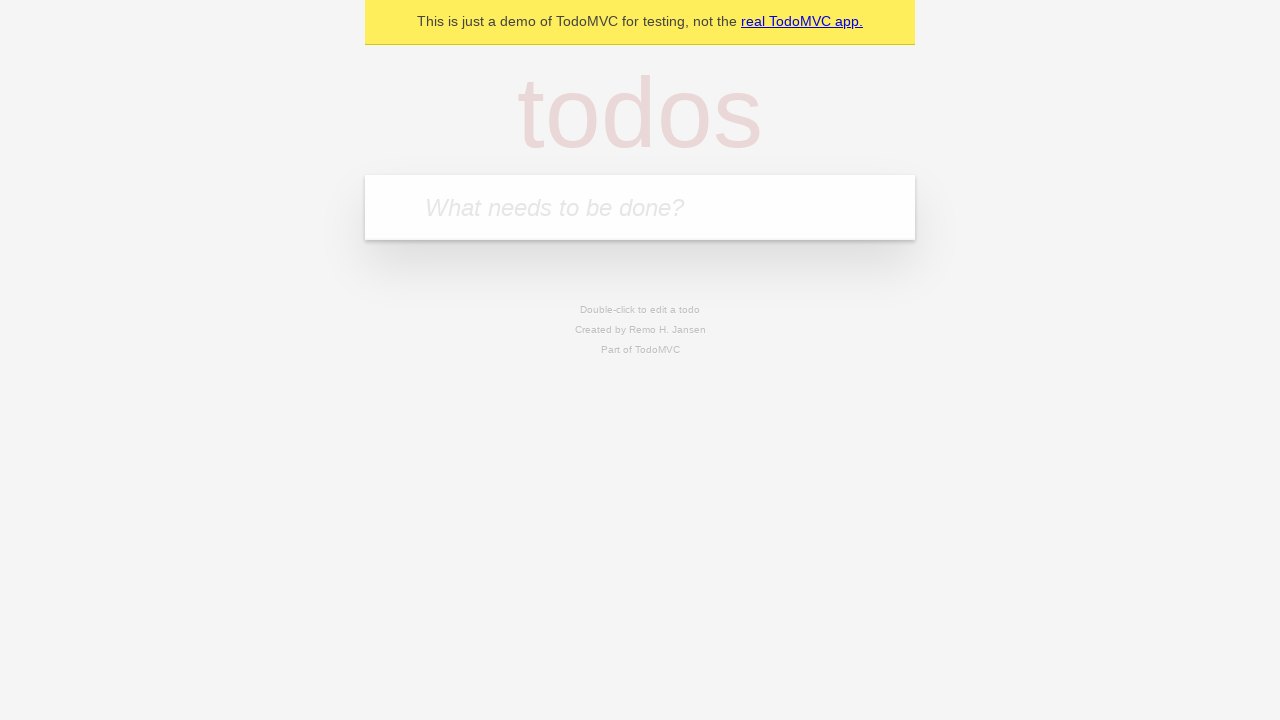

Filled todo input with 'buy some cheese' on internal:attr=[placeholder="What needs to be done?"i]
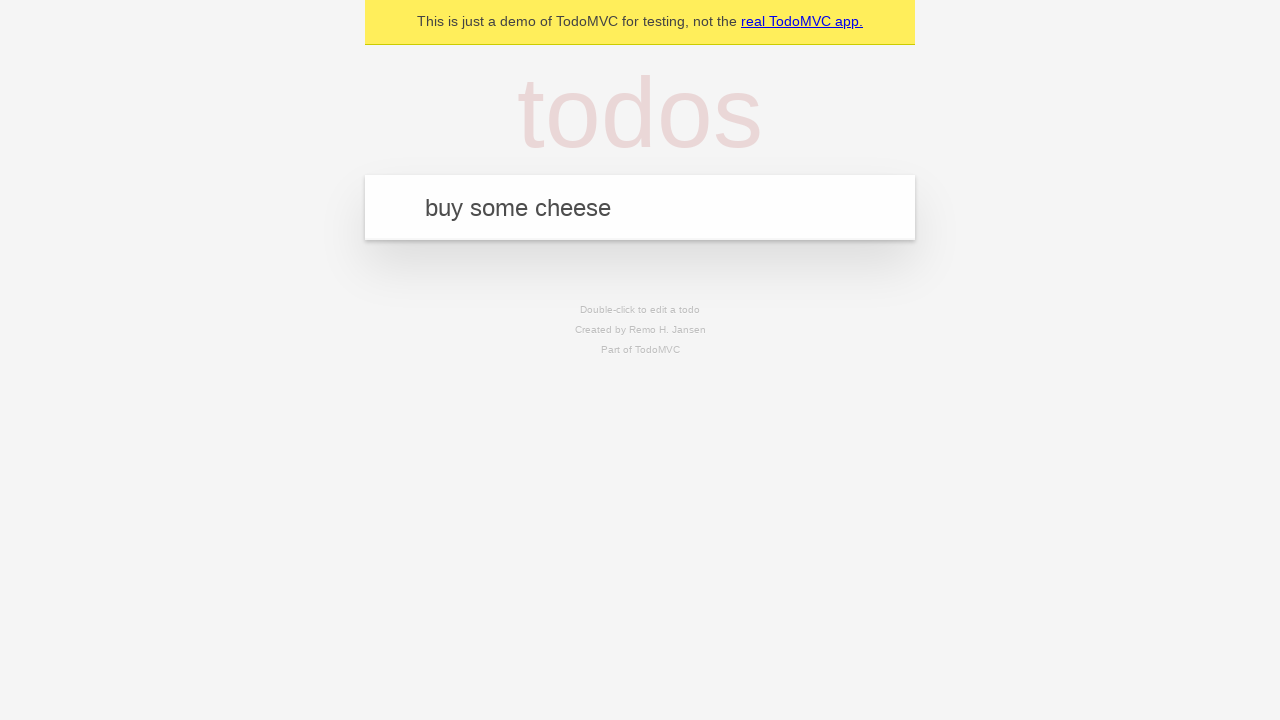

Pressed Enter to add first todo item on internal:attr=[placeholder="What needs to be done?"i]
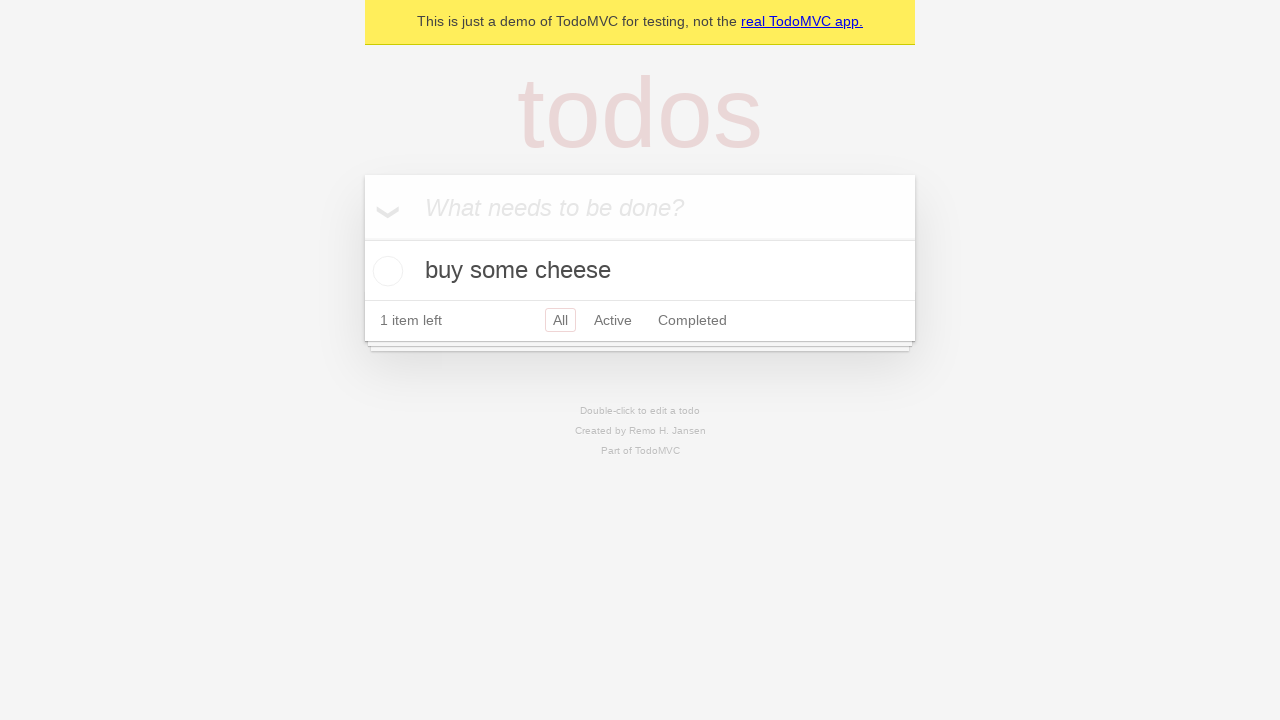

Filled todo input with 'feed the cat' on internal:attr=[placeholder="What needs to be done?"i]
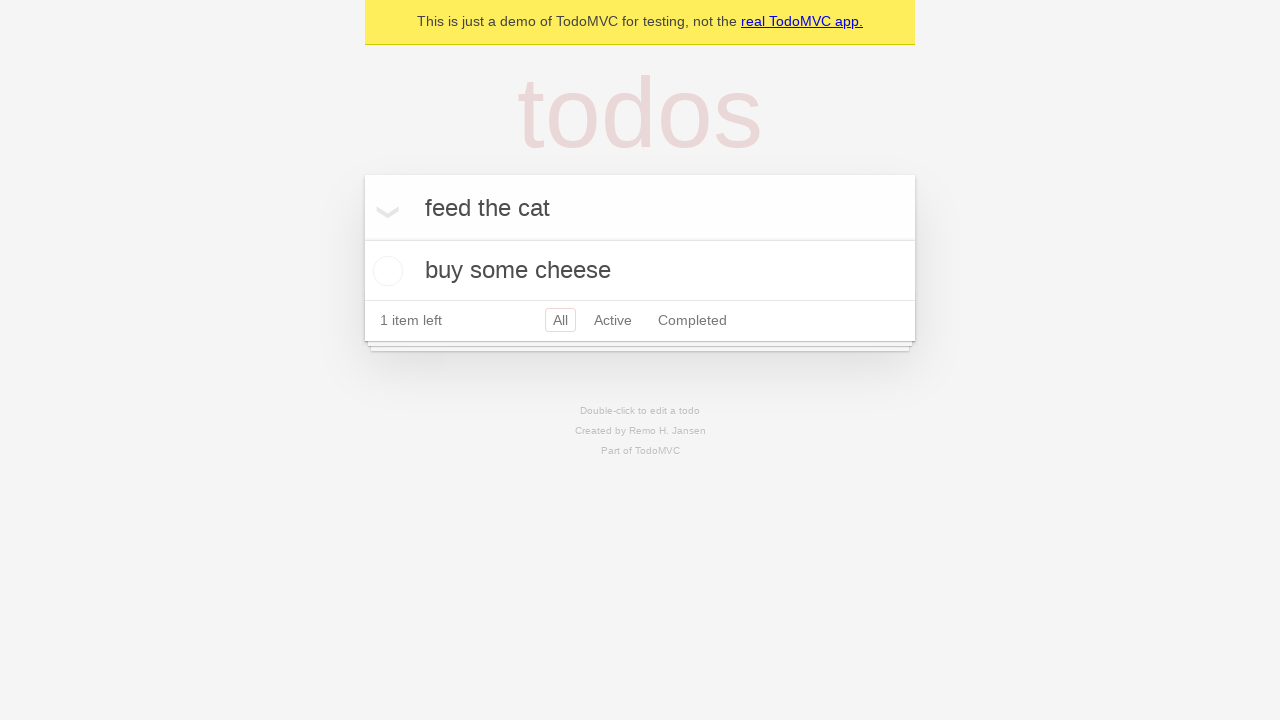

Pressed Enter to add second todo item on internal:attr=[placeholder="What needs to be done?"i]
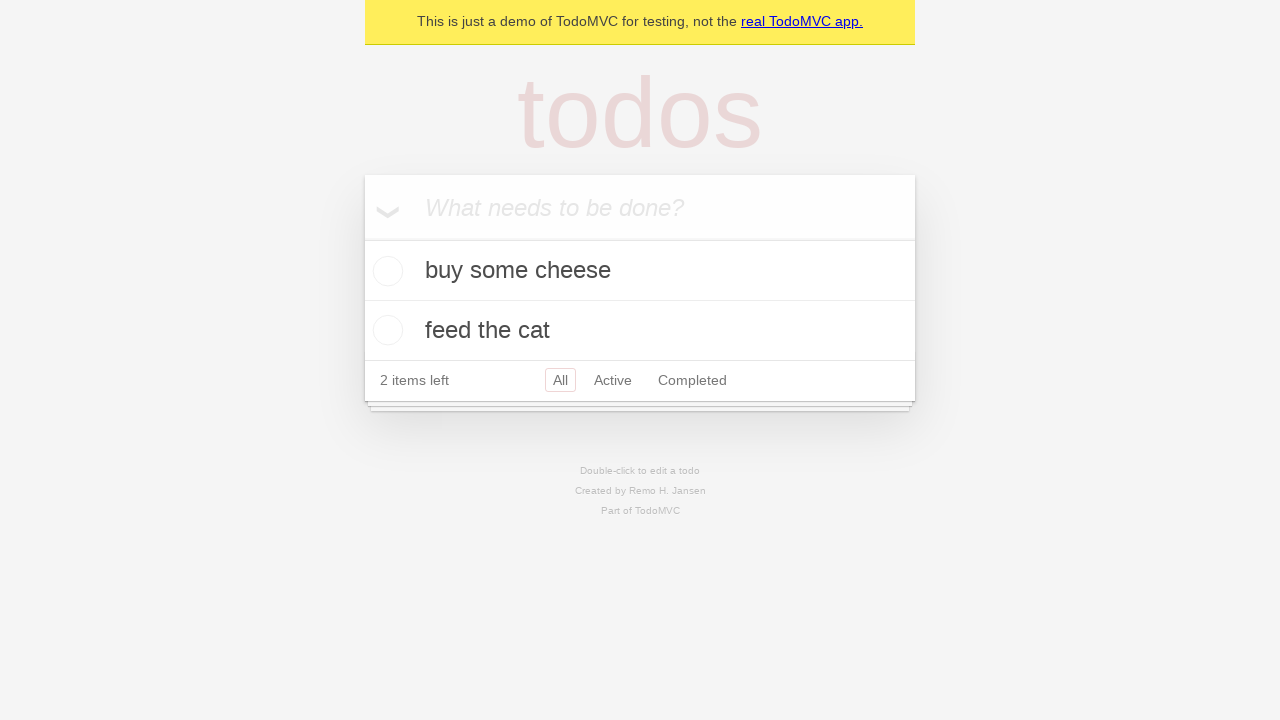

Checked the first todo item checkbox at (385, 271) on internal:testid=[data-testid="todo-item"s] >> nth=0 >> internal:role=checkbox
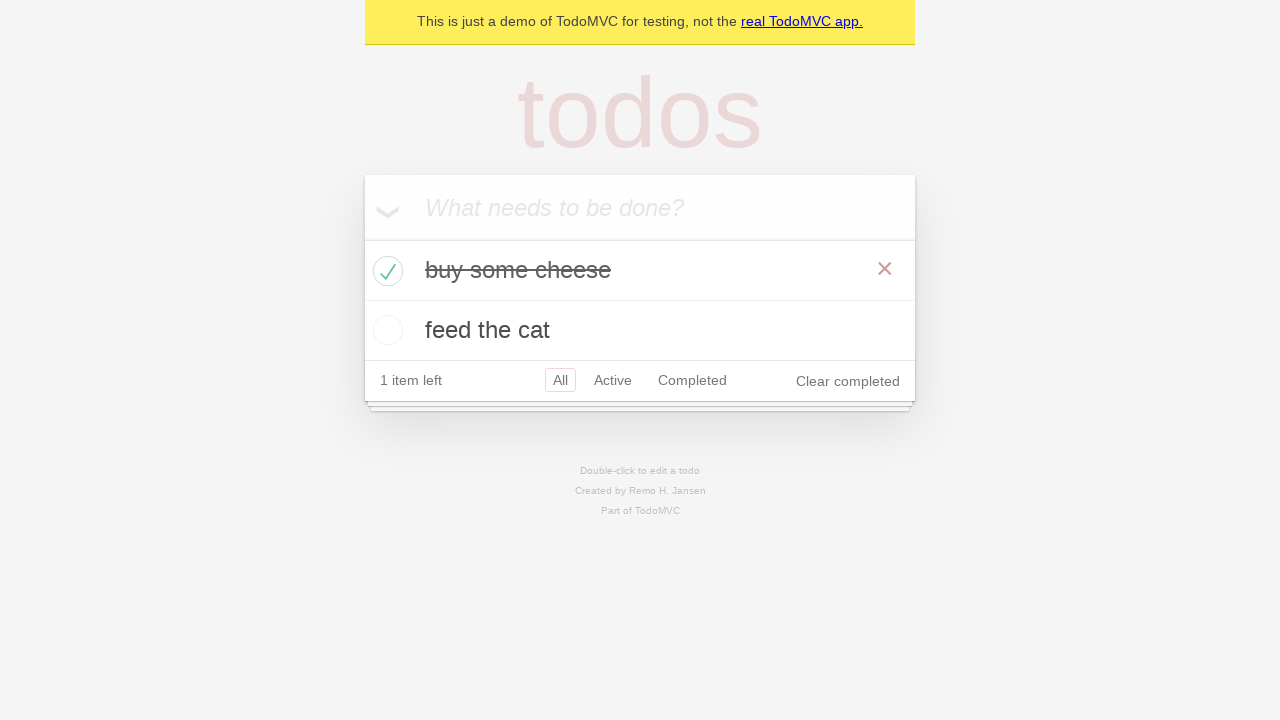

Unchecked the first todo item checkbox to mark it as incomplete at (385, 271) on internal:testid=[data-testid="todo-item"s] >> nth=0 >> internal:role=checkbox
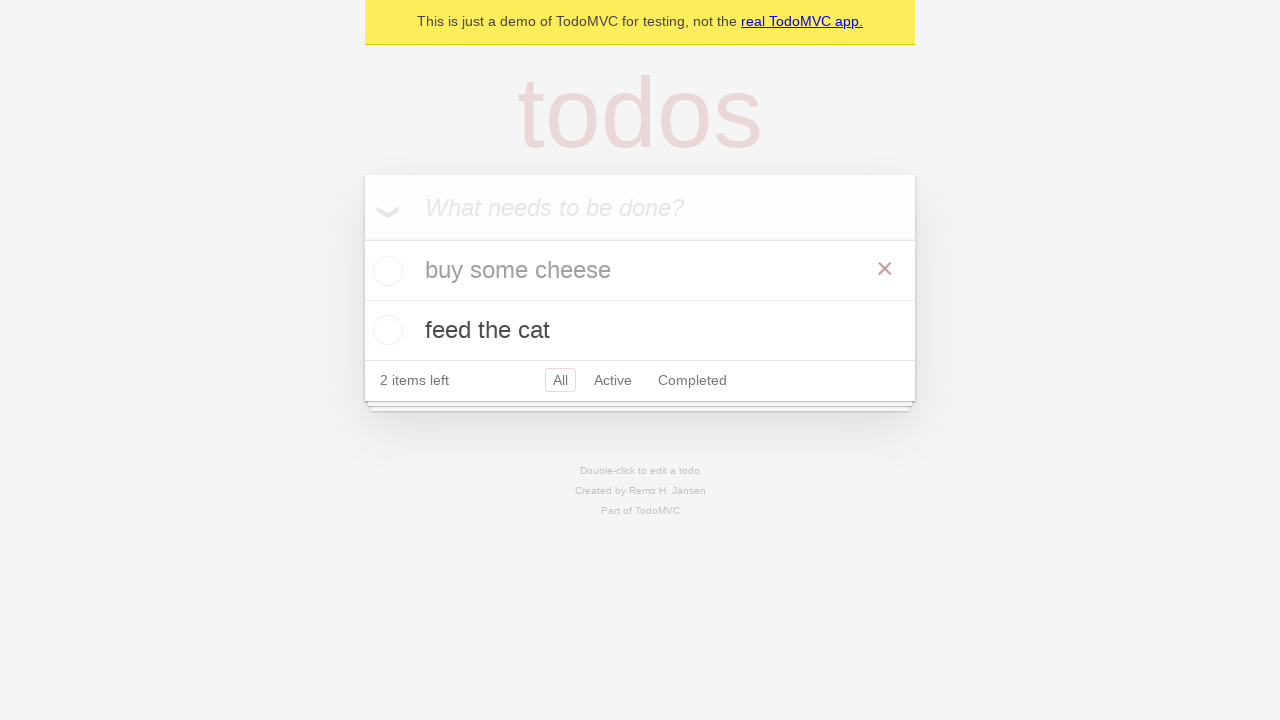

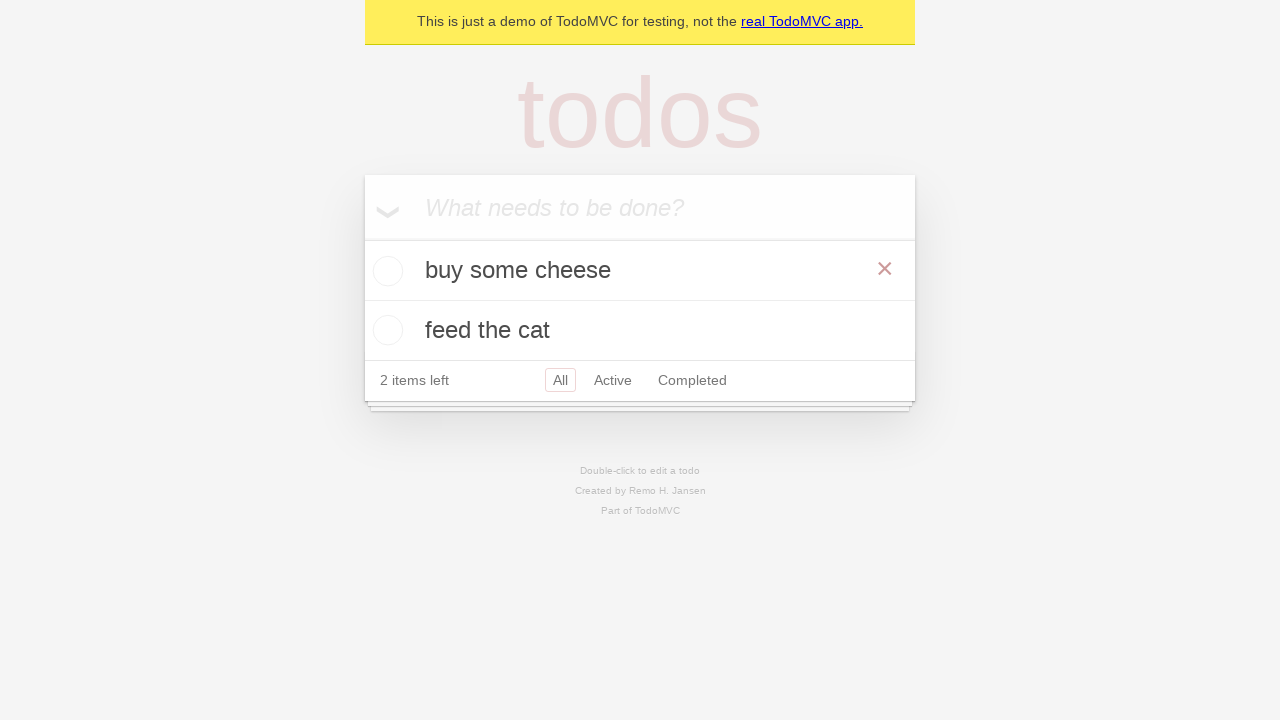